Tests window handling functionality by clicking a link that opens a new window, switching between windows, and extracting text from both parent and child windows

Starting URL: https://the-internet.herokuapp.com/windows

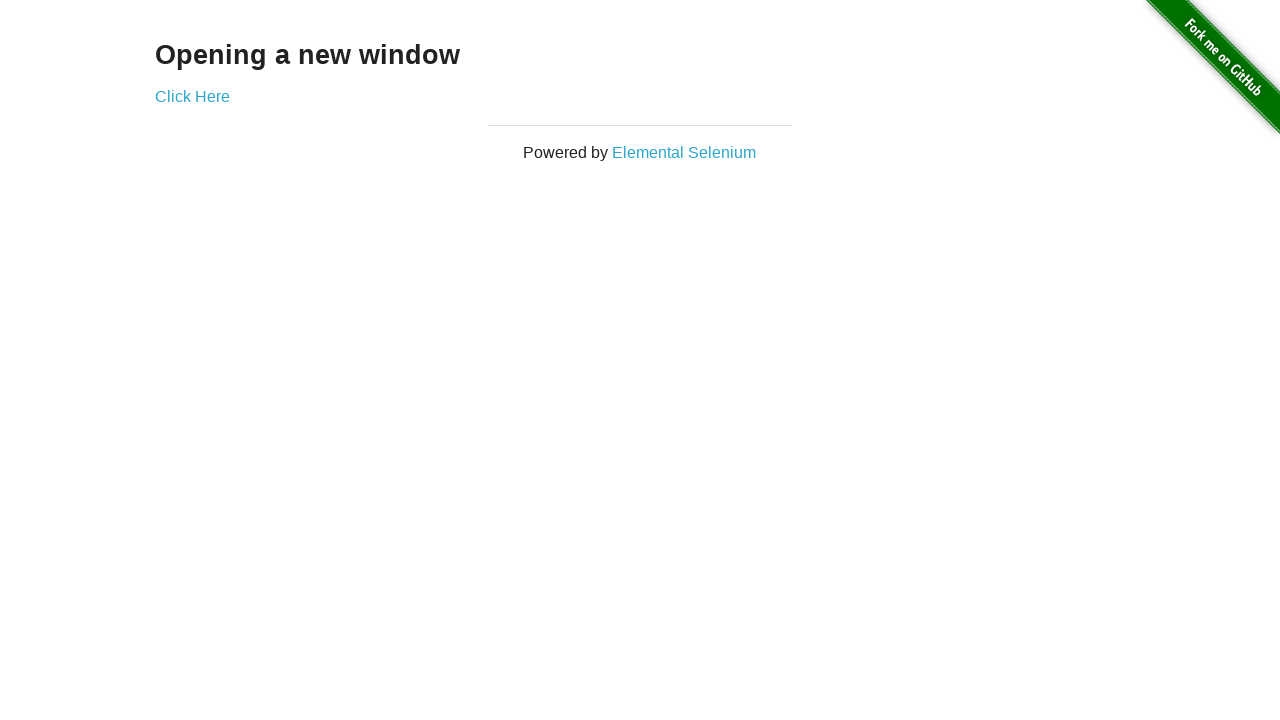

Clicked 'Click Here' link to open new window at (192, 96) on text=Click Here
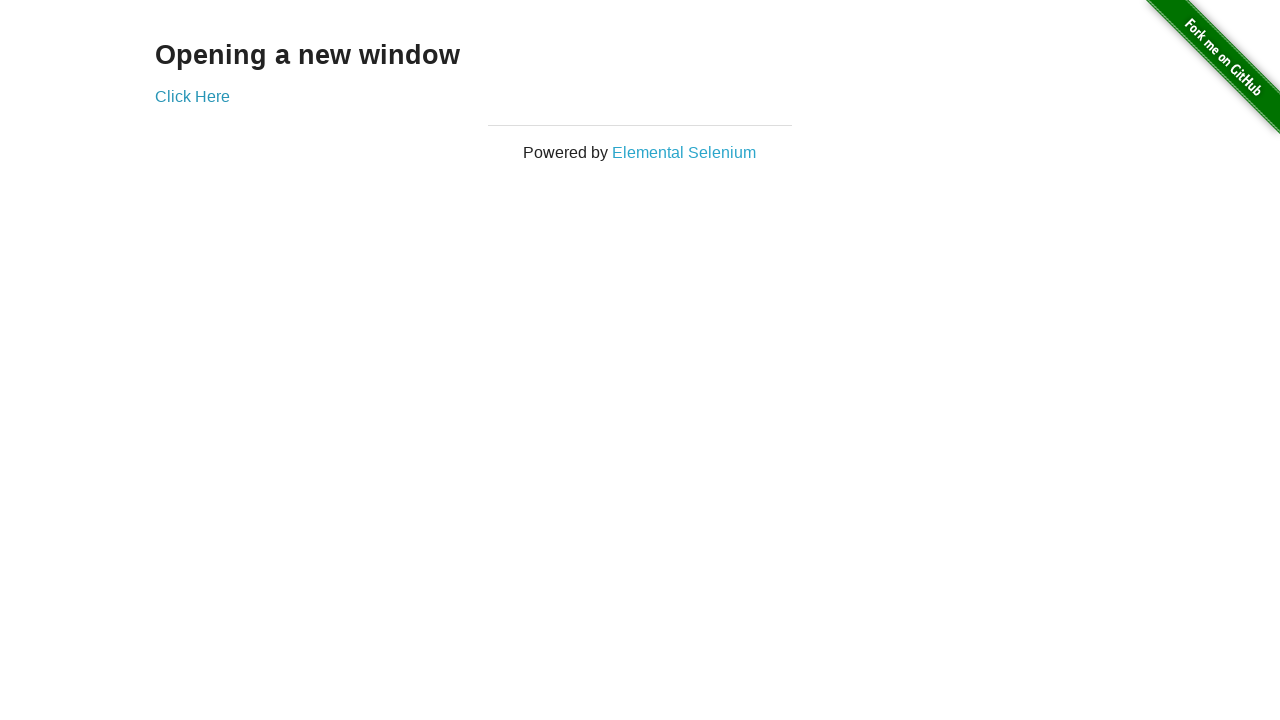

New window opened and captured
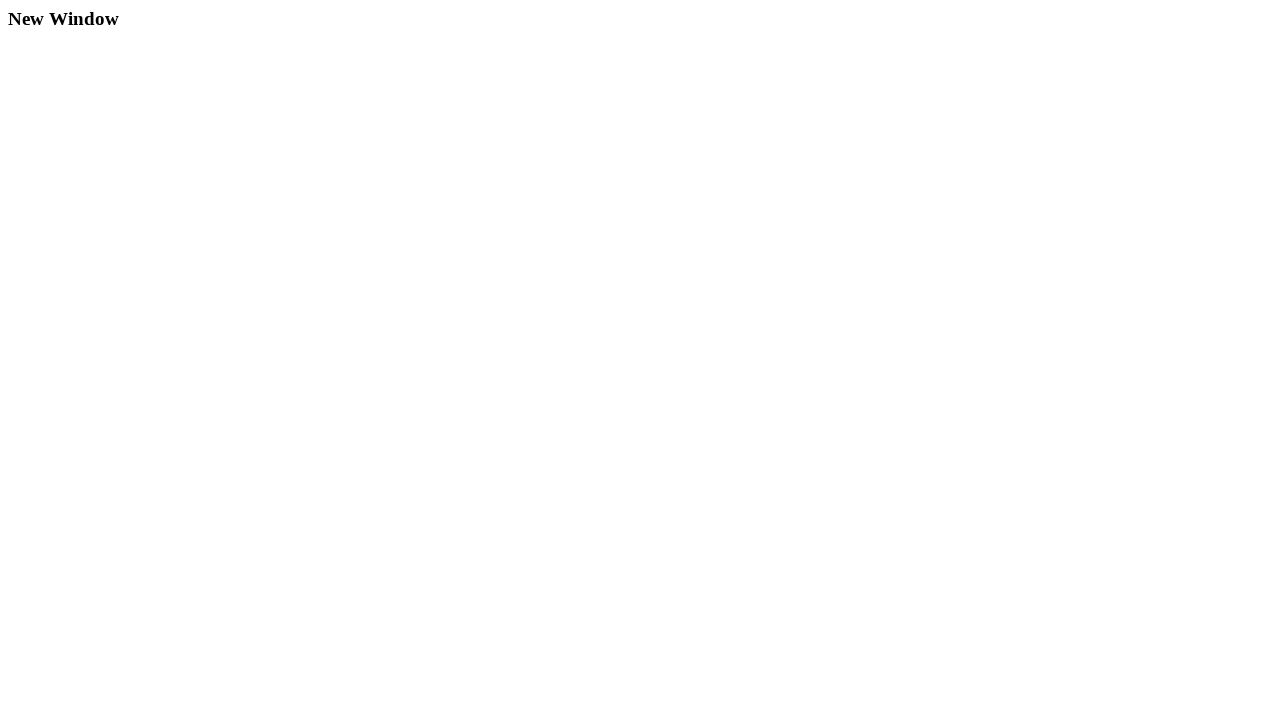

Extracted text from child window: 
  New Window

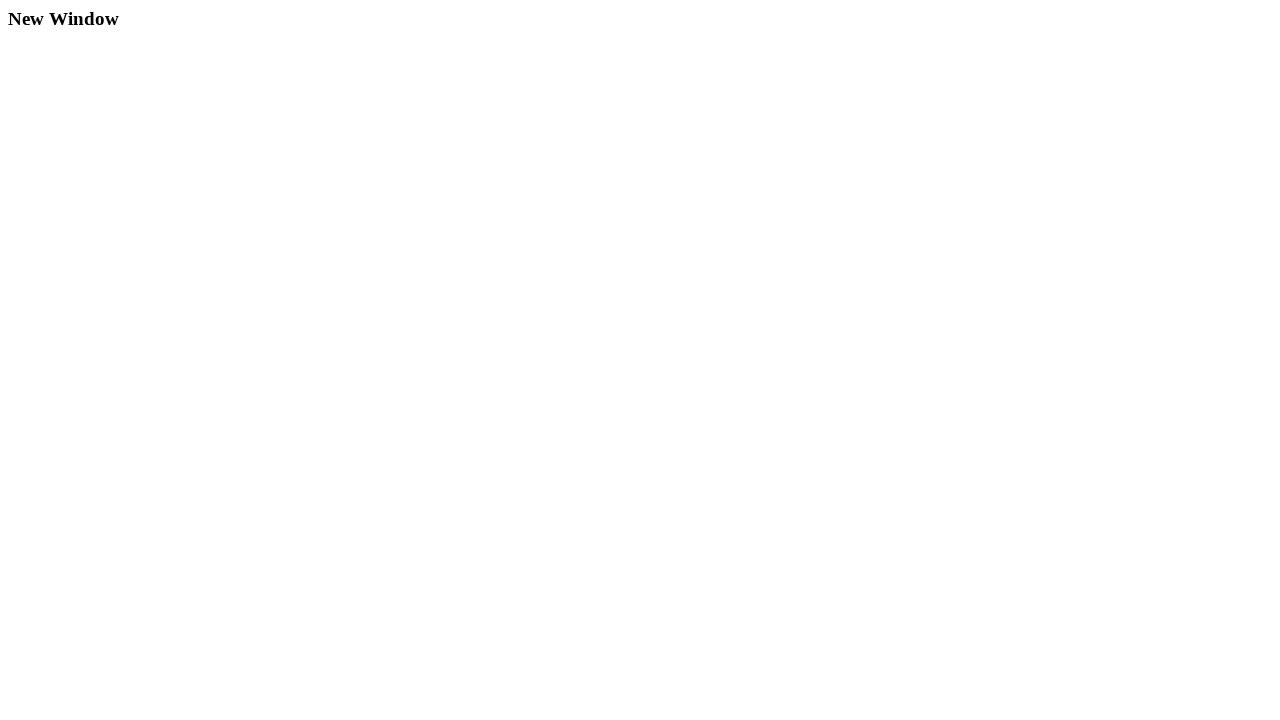

Extracted text from parent window: 
  Opening a new window
  Click Here

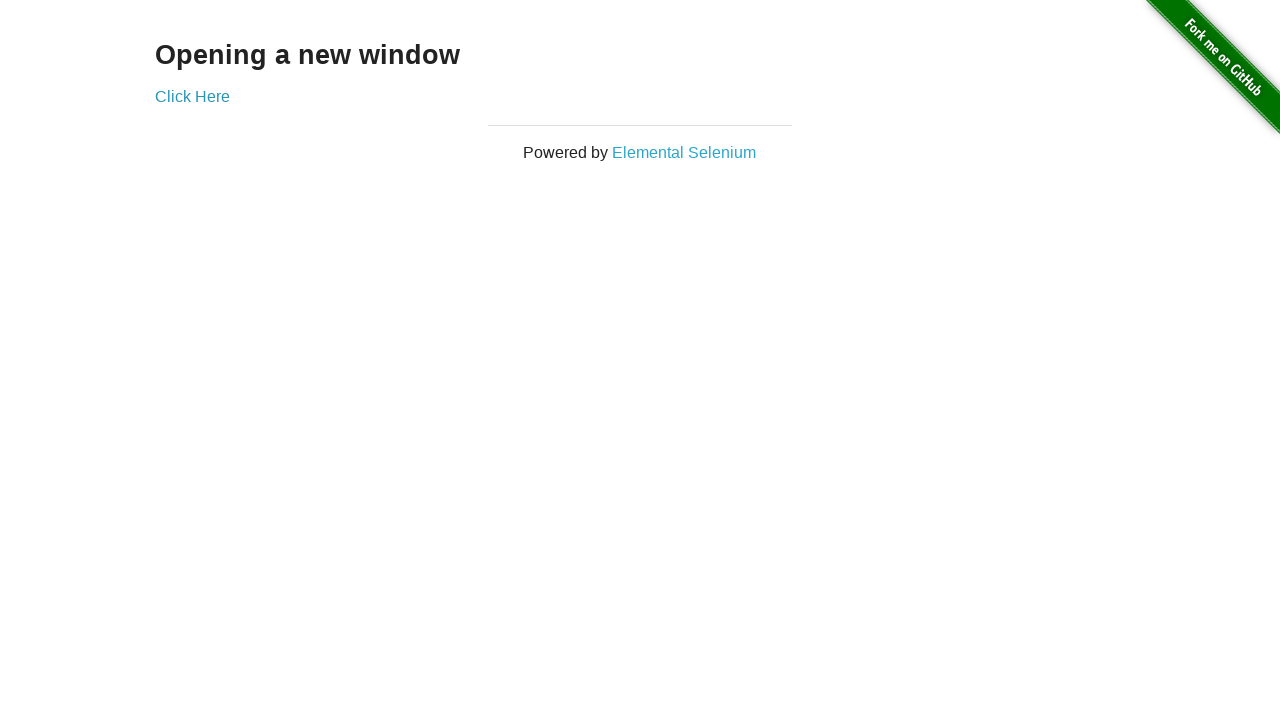

Closed the child window
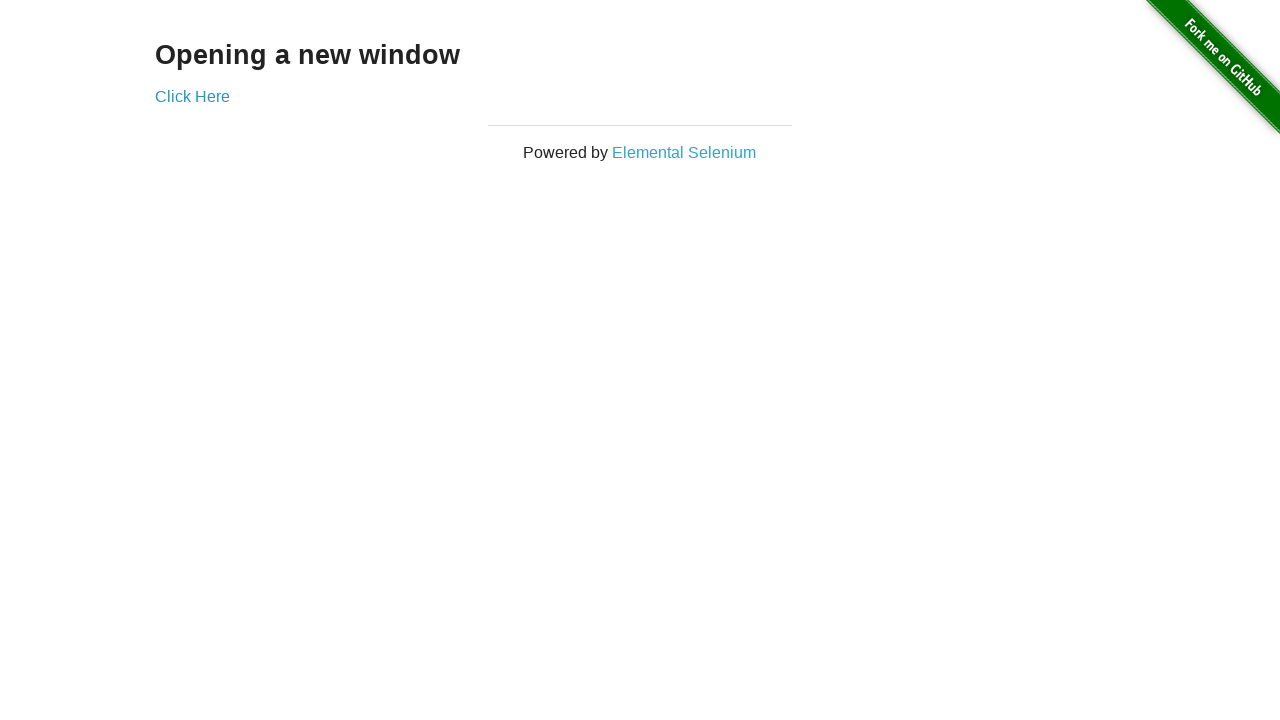

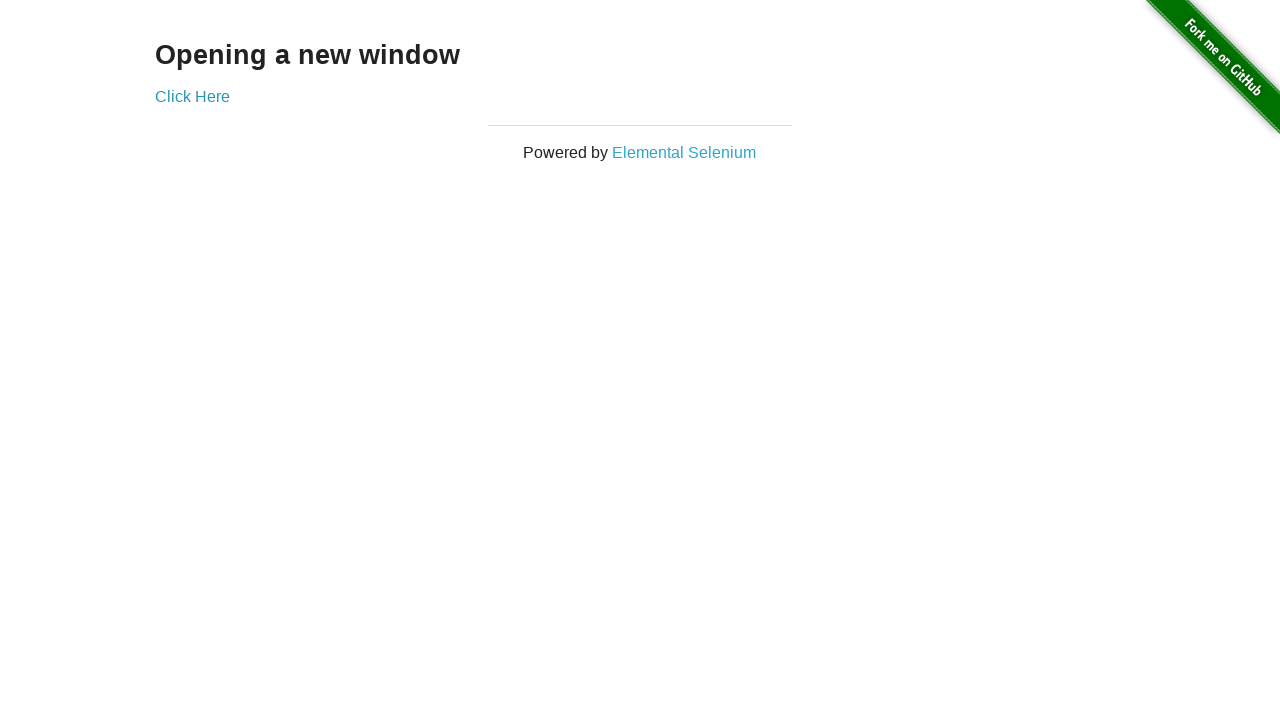